Tests dismissing a JavaScript confirm dialog by clicking a button that triggers a confirm and dismissing it

Starting URL: https://letcode.in/alert

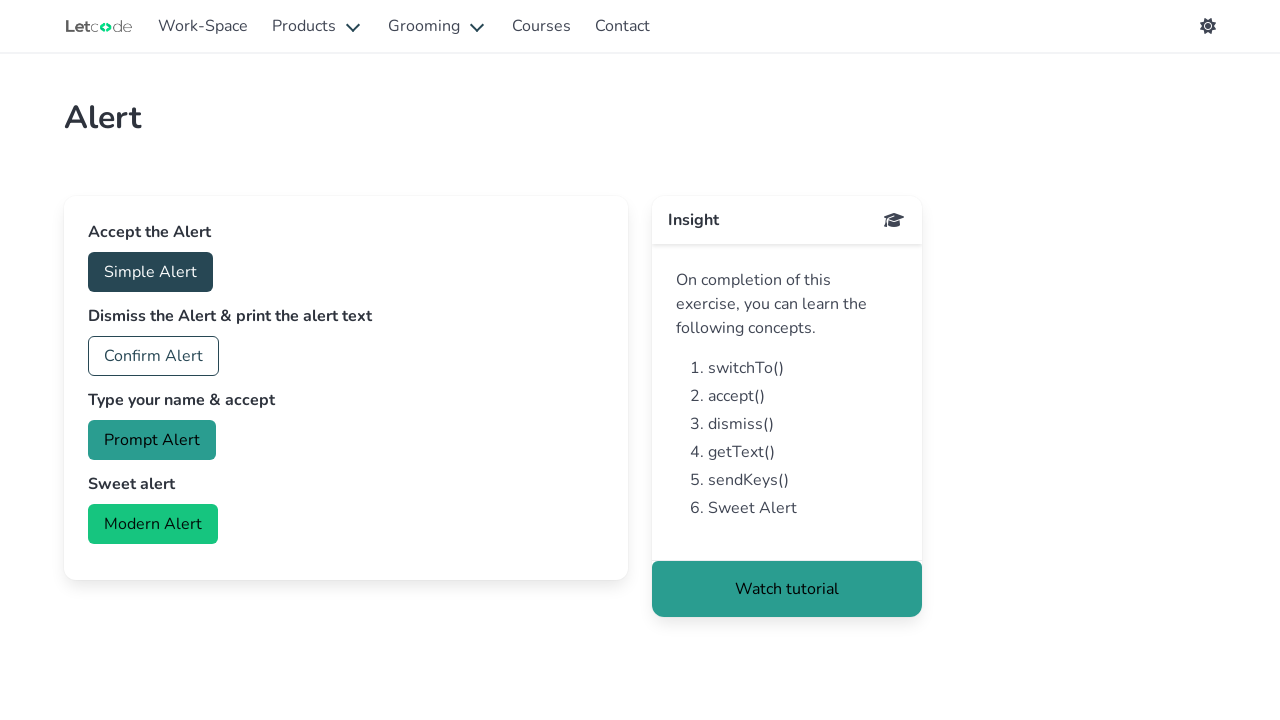

Set up dialog handler to dismiss alerts
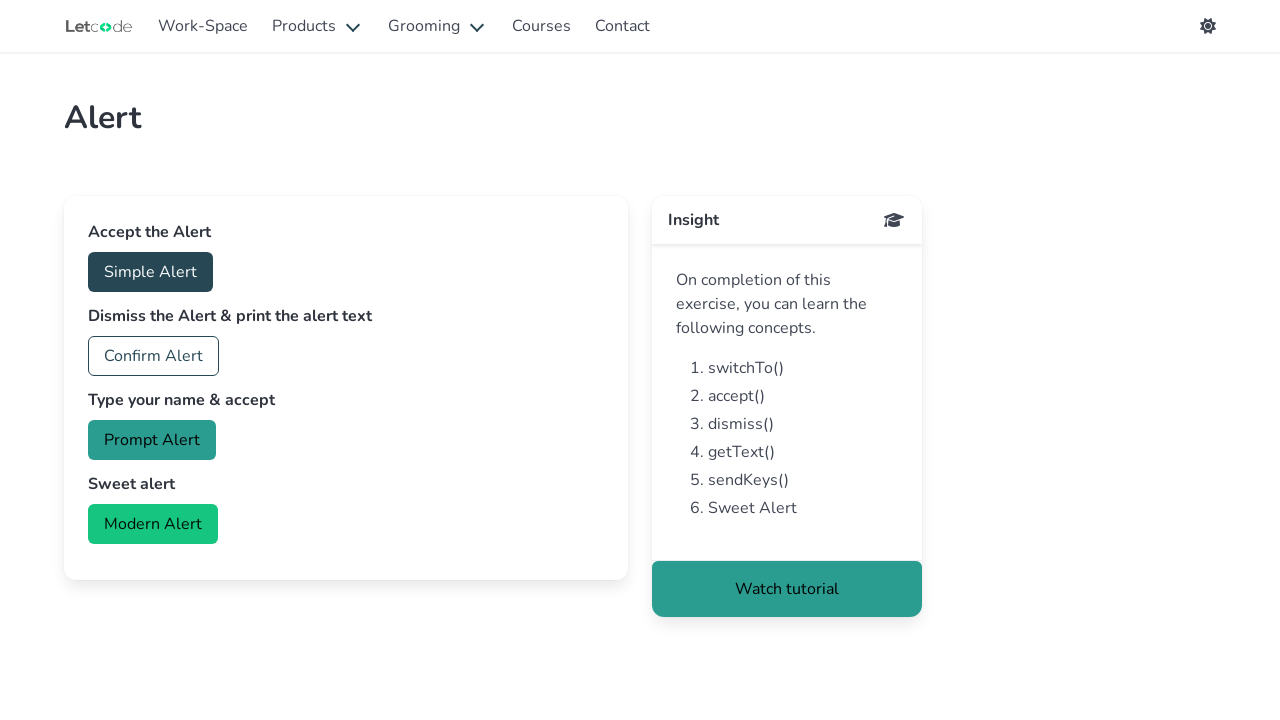

Clicked confirm button to trigger JavaScript confirm dialog at (154, 356) on #confirm
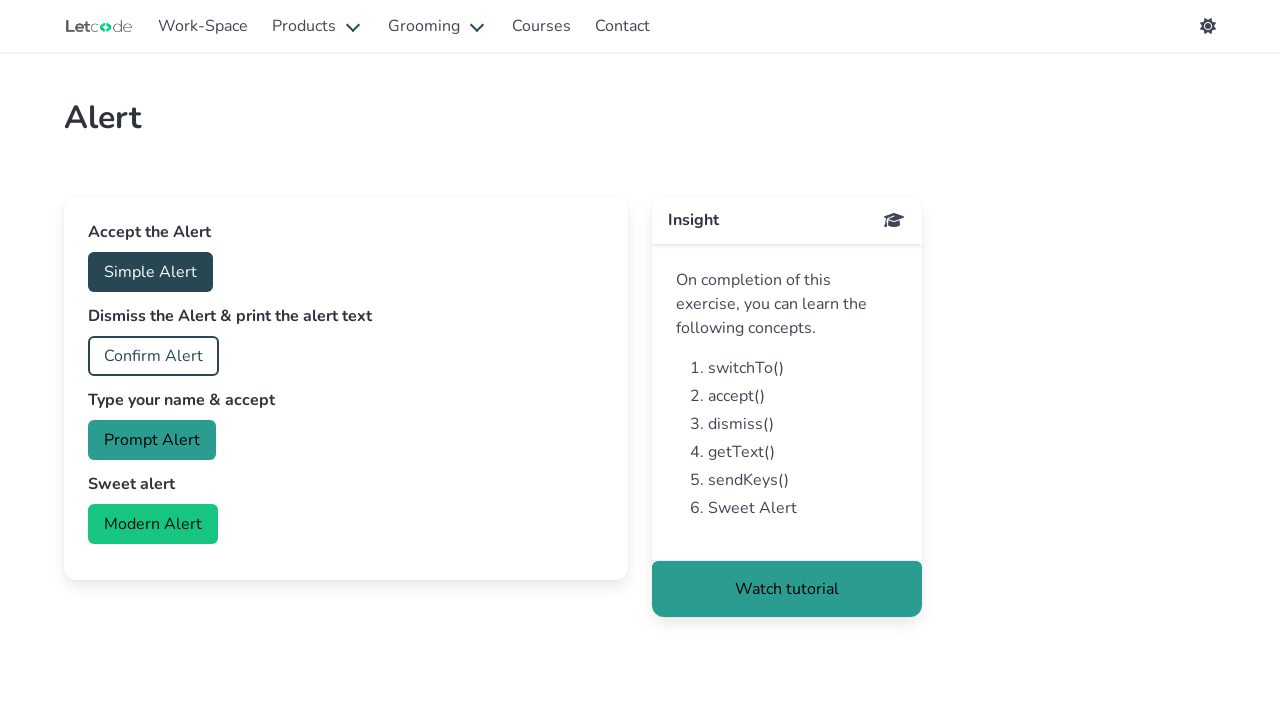

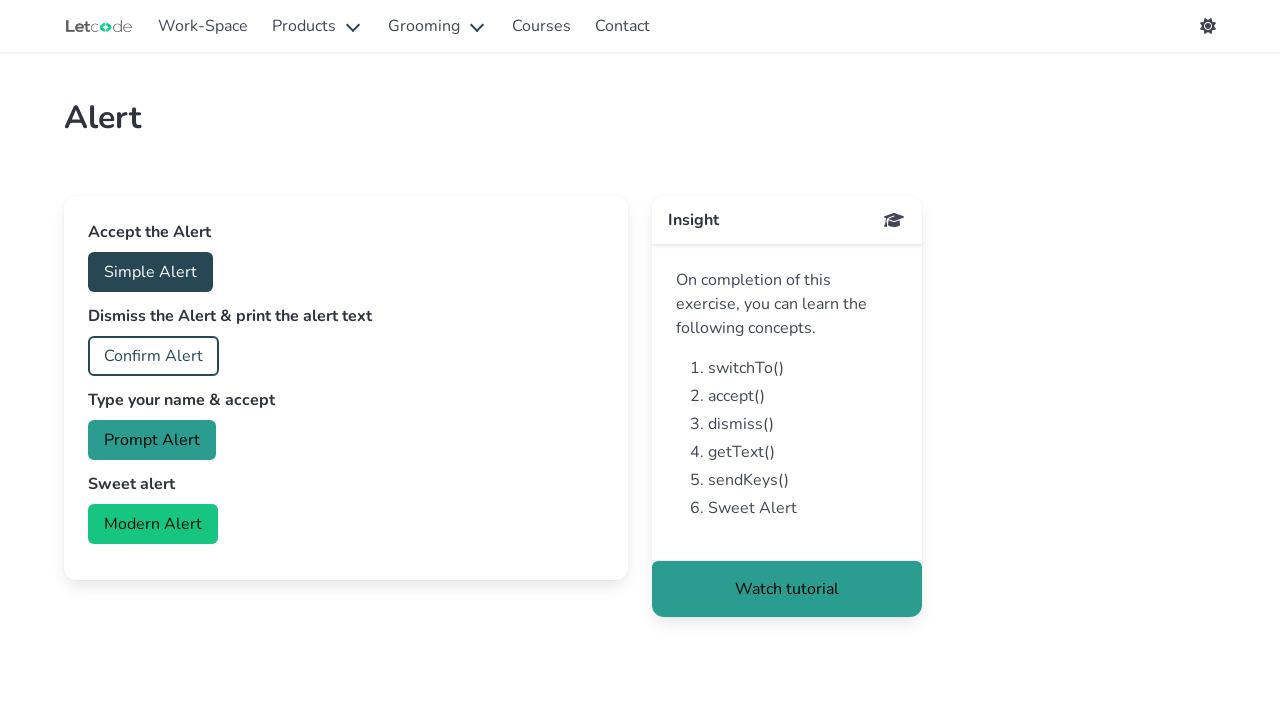